Tests registration form validation by entering invalid phone numbers and verifying the phone validation error messages appear for both short and invalid format phone numbers

Starting URL: https://alada.vn/tai-khoan/dang-ky.html

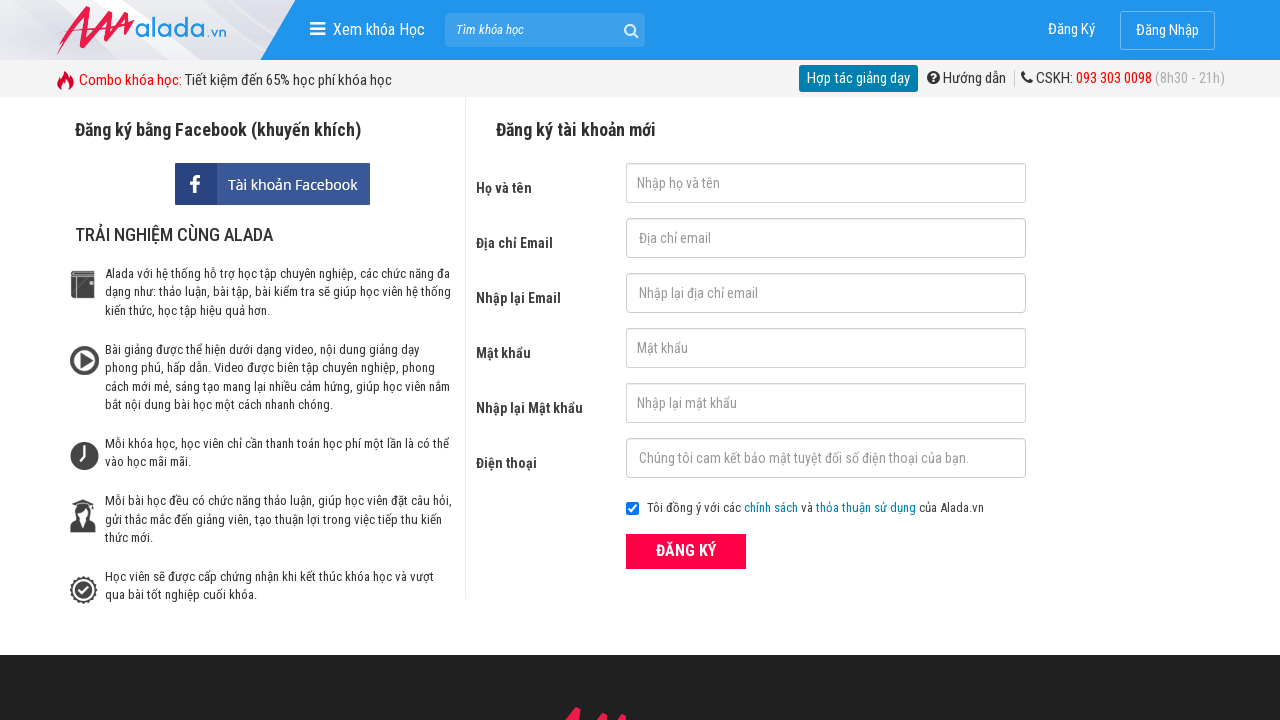

Filled first name field with 'Vo Thanh Test' on #txtFirstname
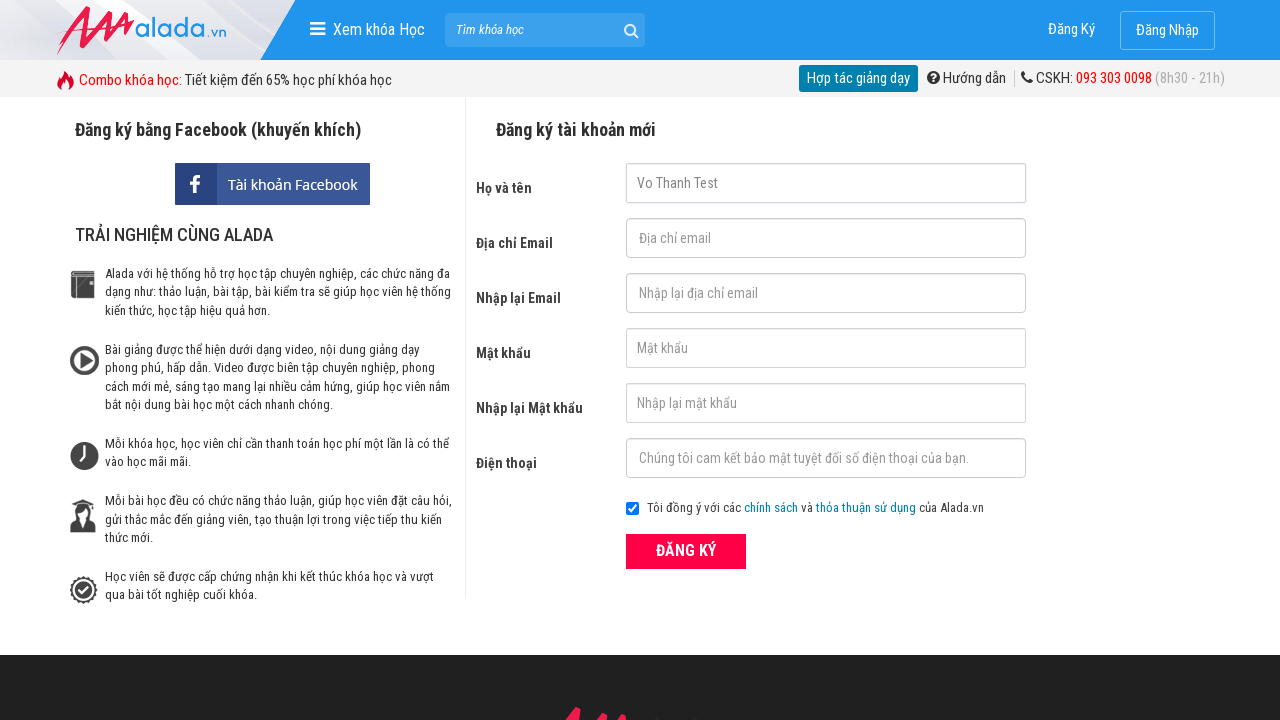

Filled email field with 'vothanh@gmail.com' on #txtEmail
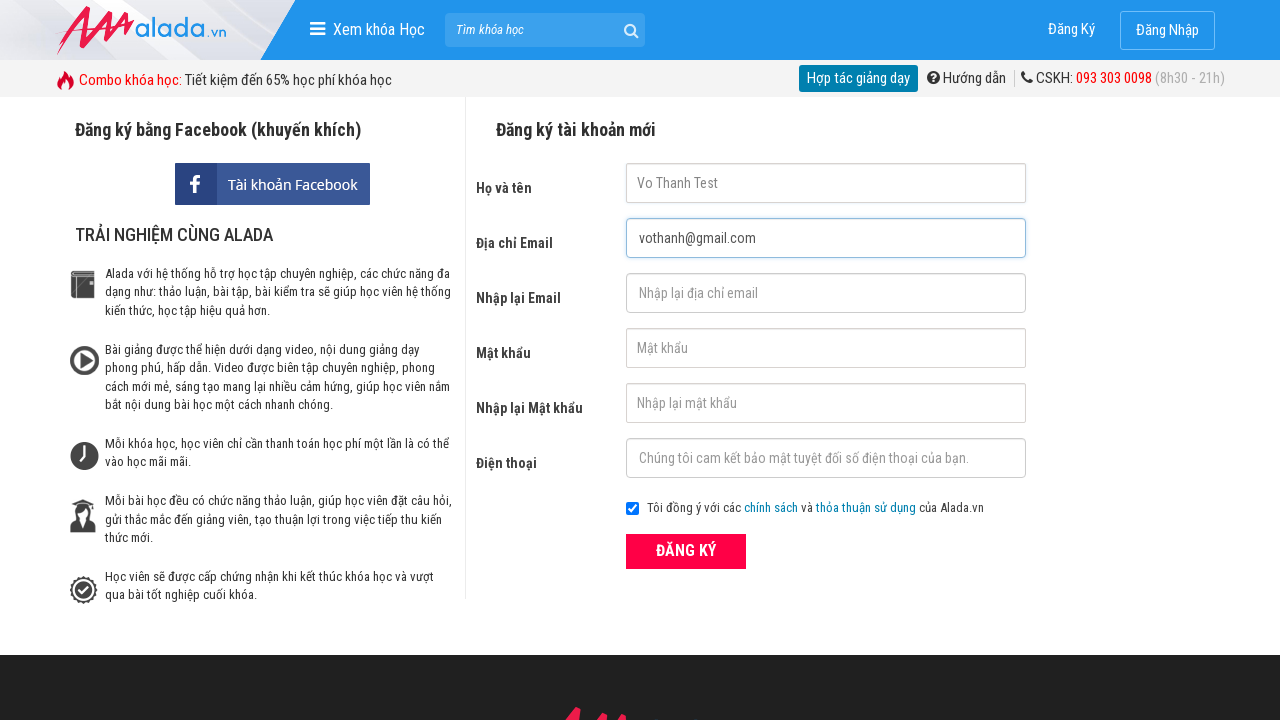

Filled confirm email field with 'vothanh@gmail.com' on #txtCEmail
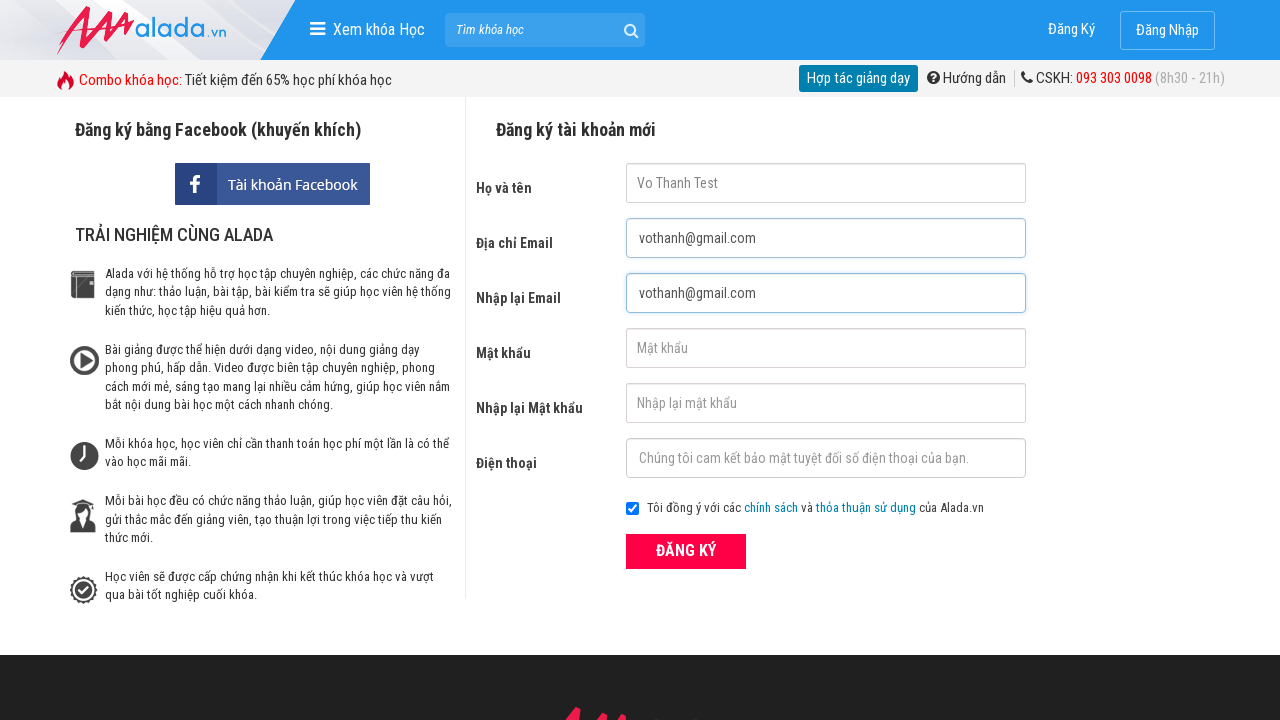

Filled password field with '123456' on #txtPassword
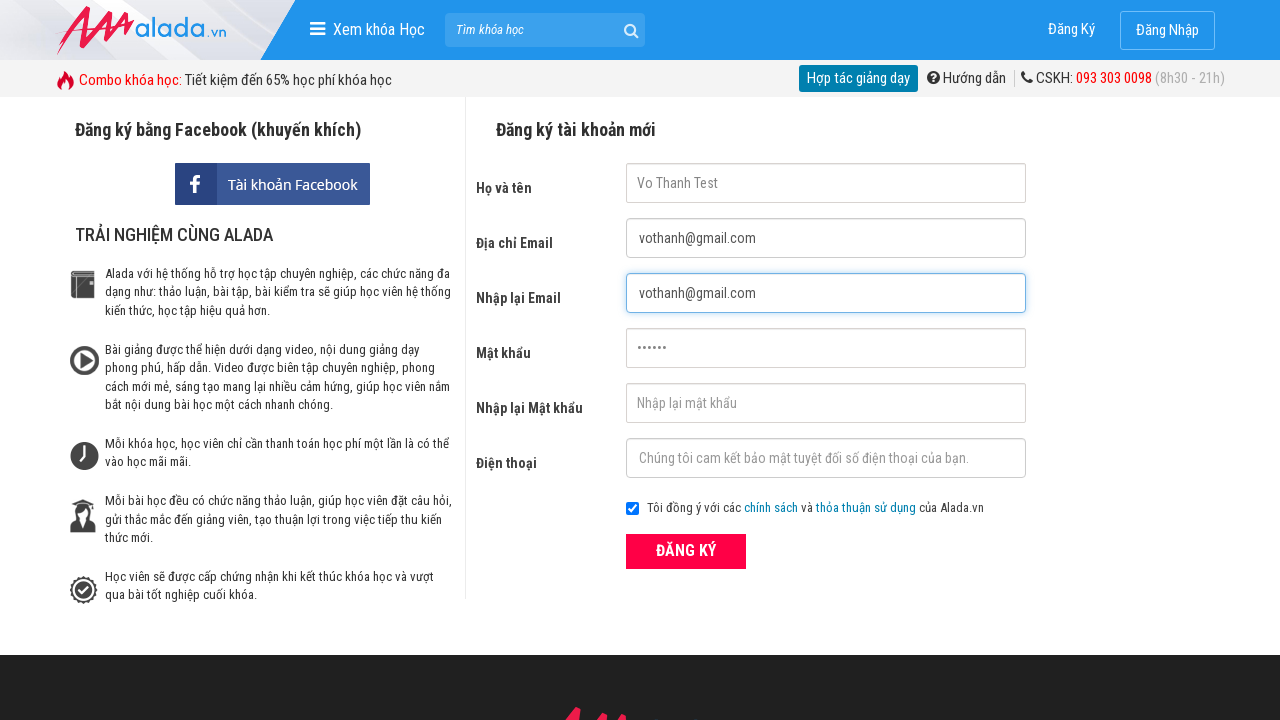

Filled confirm password field with '123456' on #txtCPassword
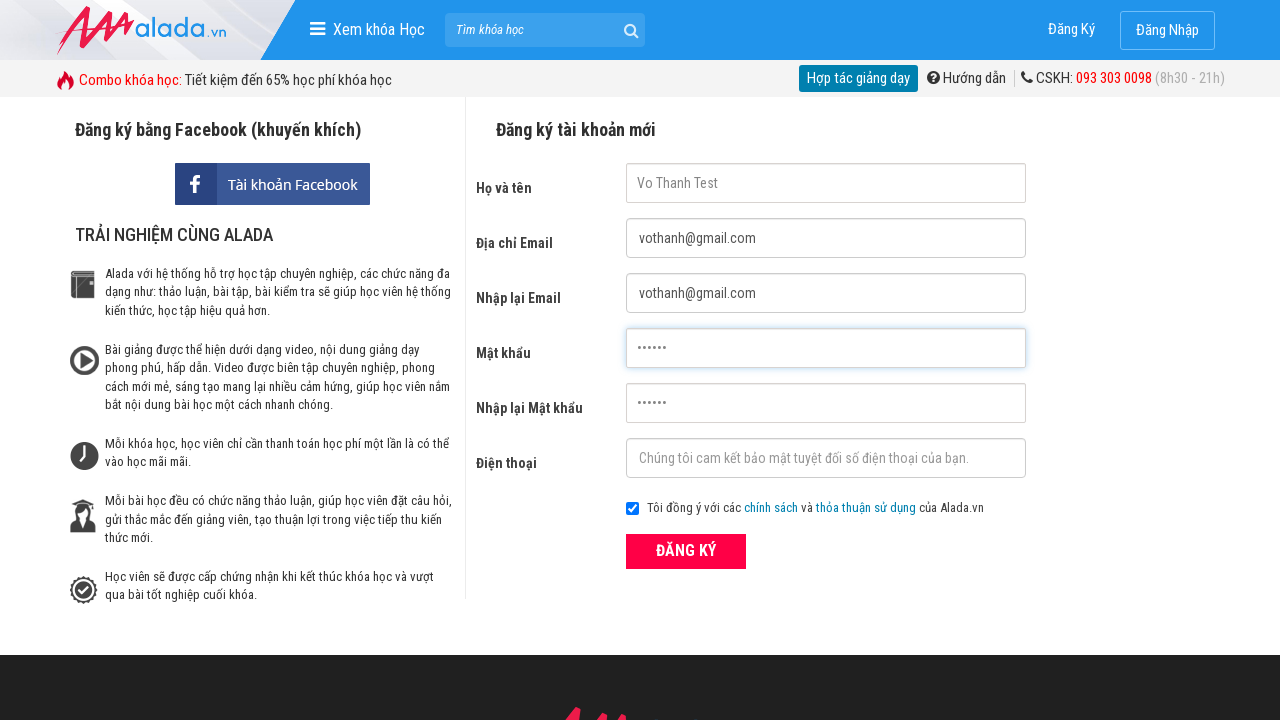

Filled phone field with short invalid phone number '090776166' on #txtPhone
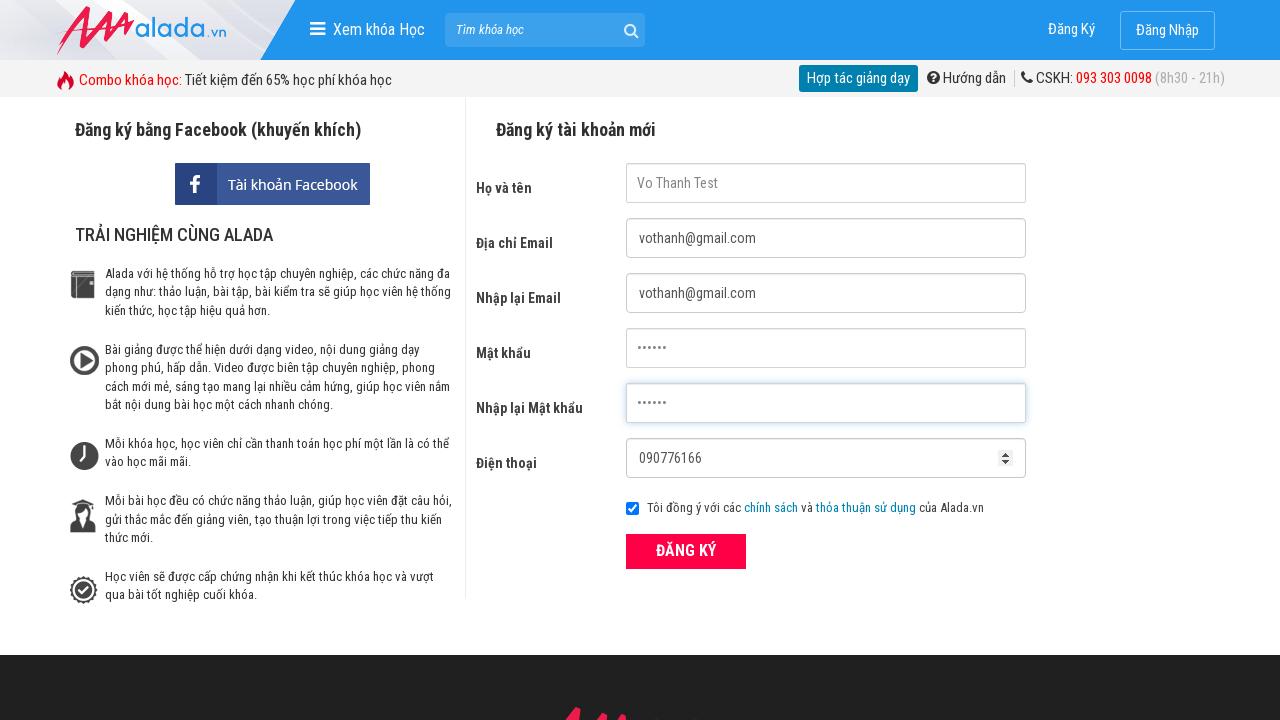

Clicked register button to submit form with short phone number at (686, 551) on button[type='submit']
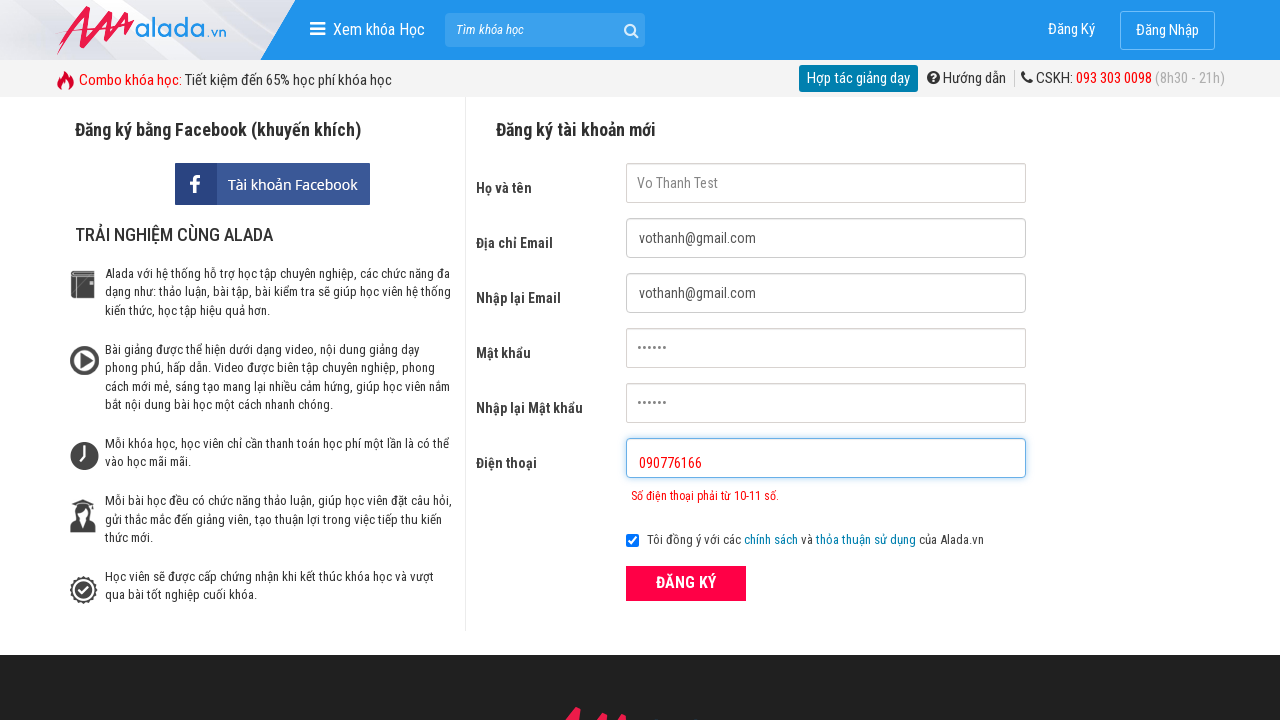

Phone error message appeared for short phone number
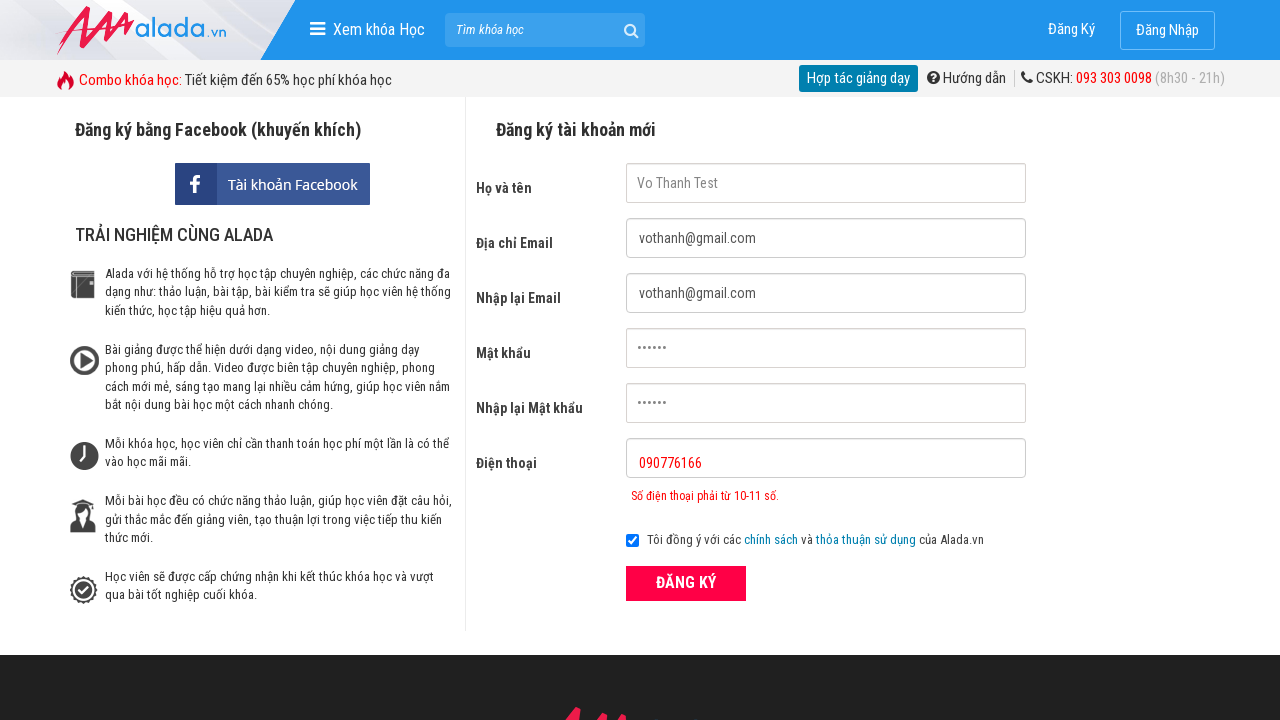

Cleared phone field on #txtPhone
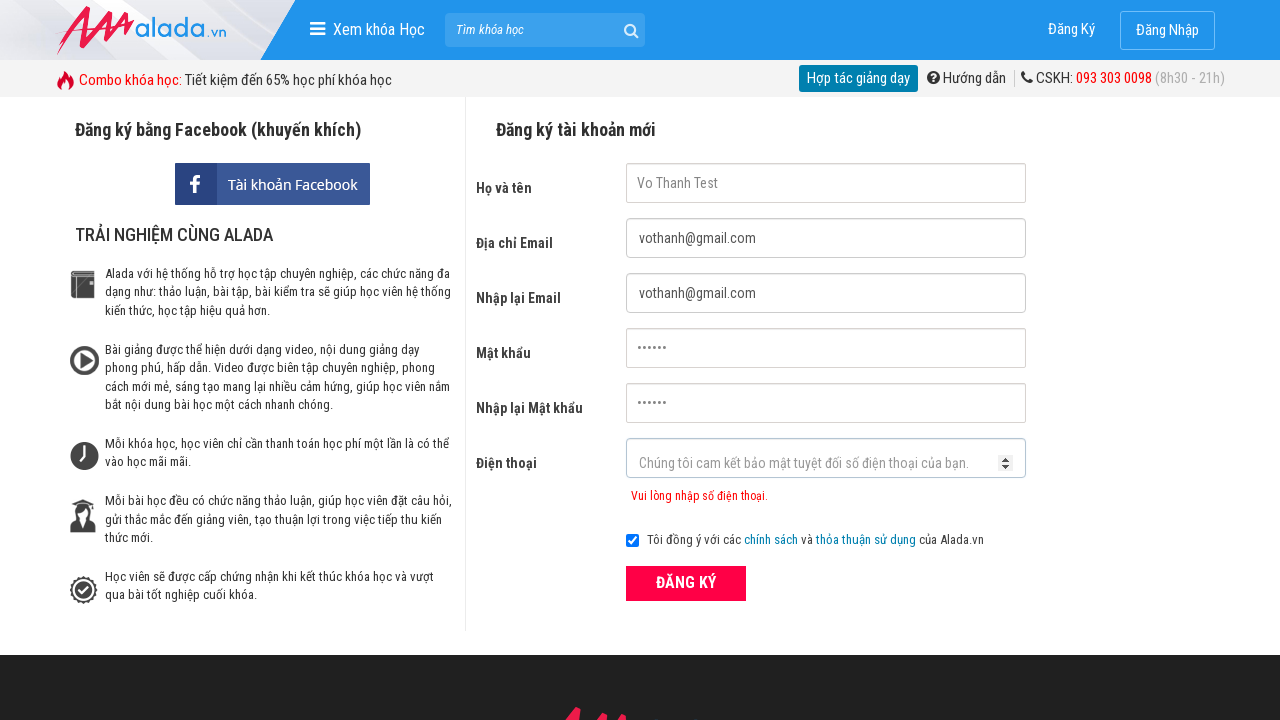

Filled phone field with invalid format phone number '123456' on #txtPhone
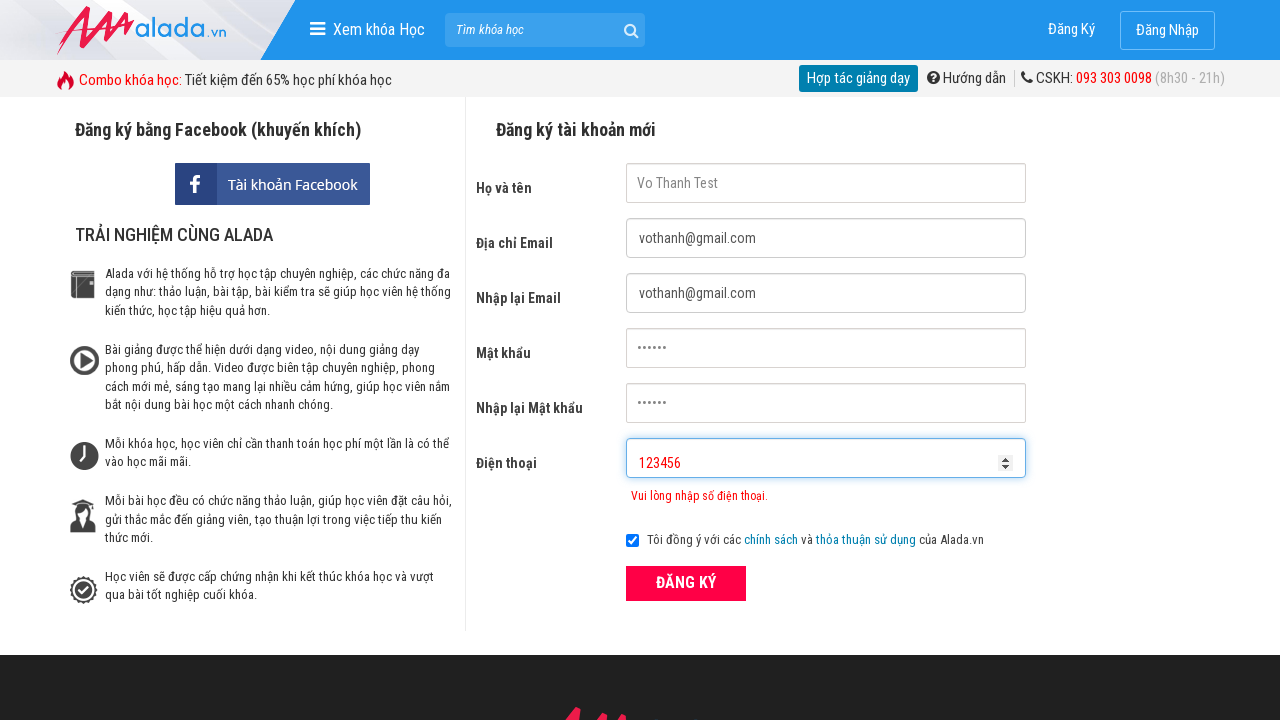

Clicked register button to submit form with invalid format phone number at (686, 583) on button[type='submit']
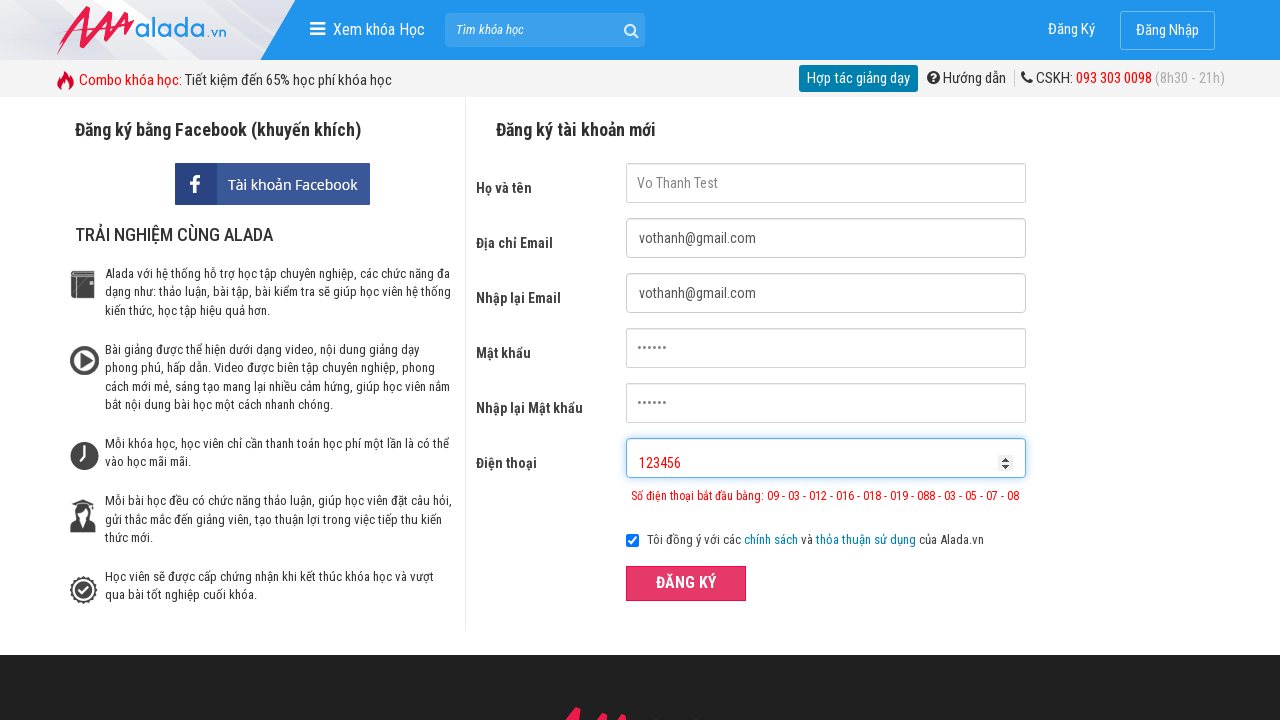

Phone error message appeared for invalid format phone number
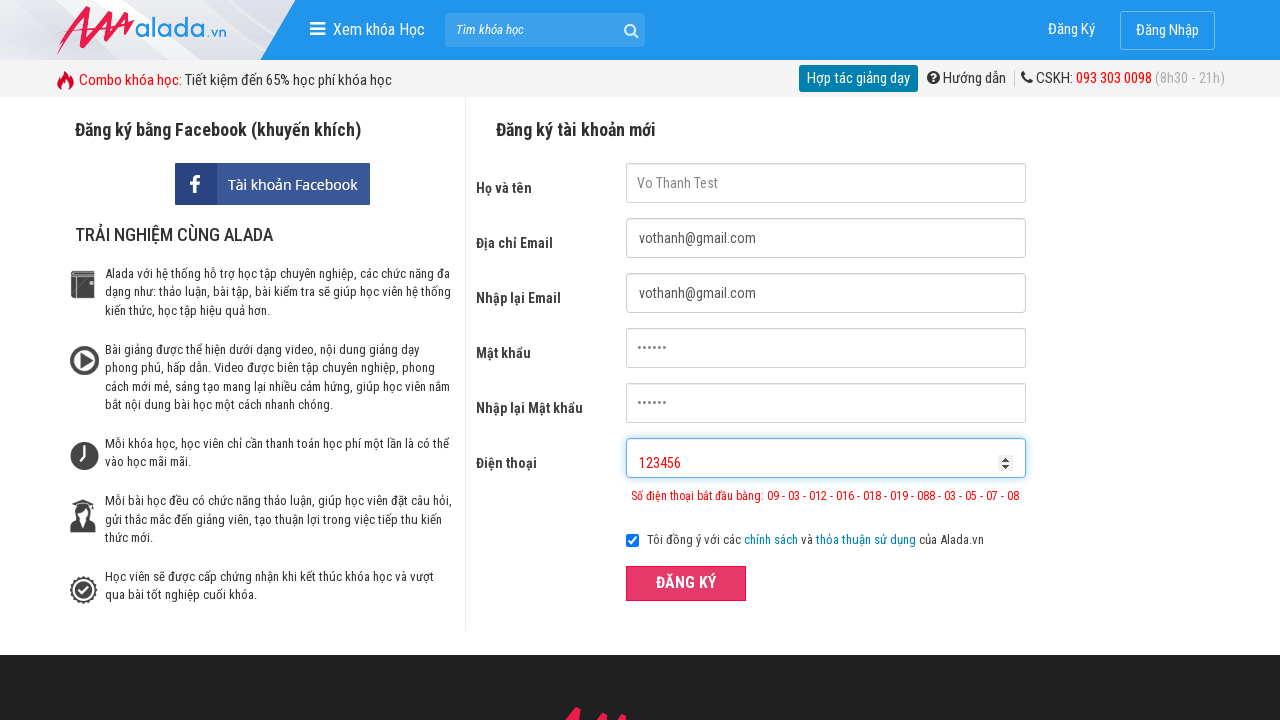

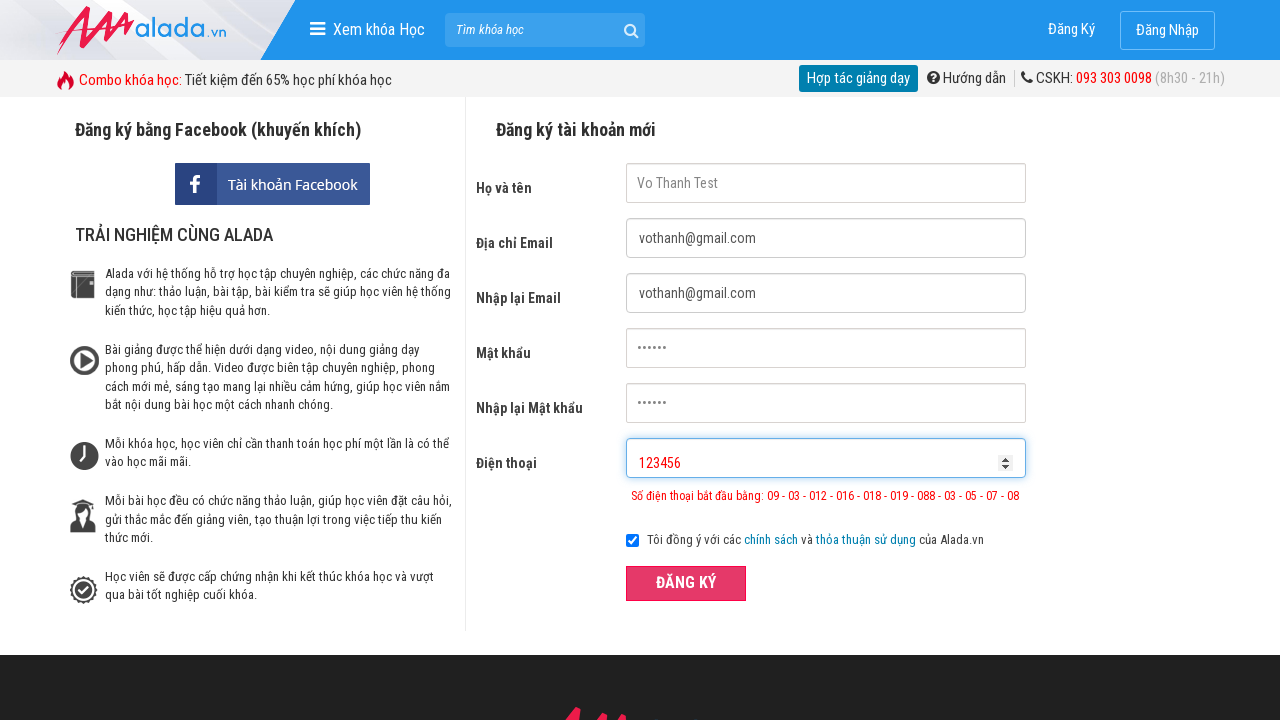